Tests a registration form by filling in required fields (first name, last name, email) and submitting the form, then verifies successful registration by checking for a congratulations message.

Starting URL: http://suninjuly.github.io/registration1.html

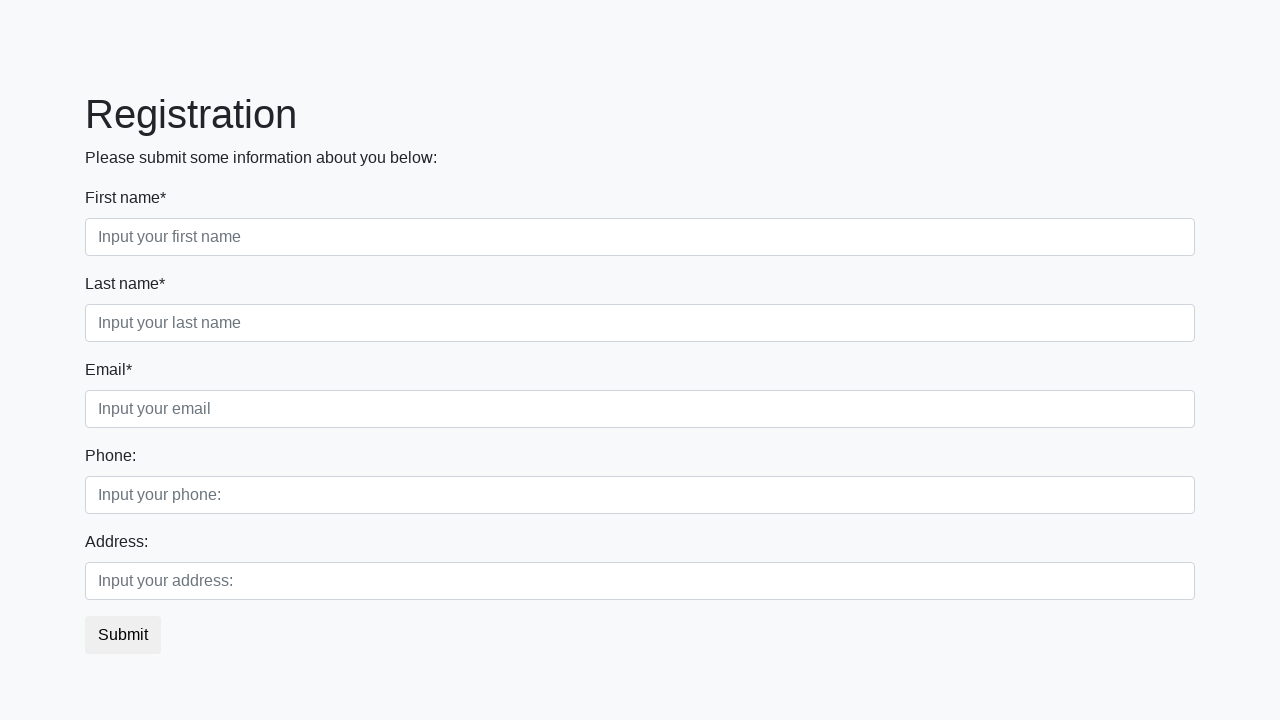

Filled first name field with 'Alexander' on input.form-control.first[required]
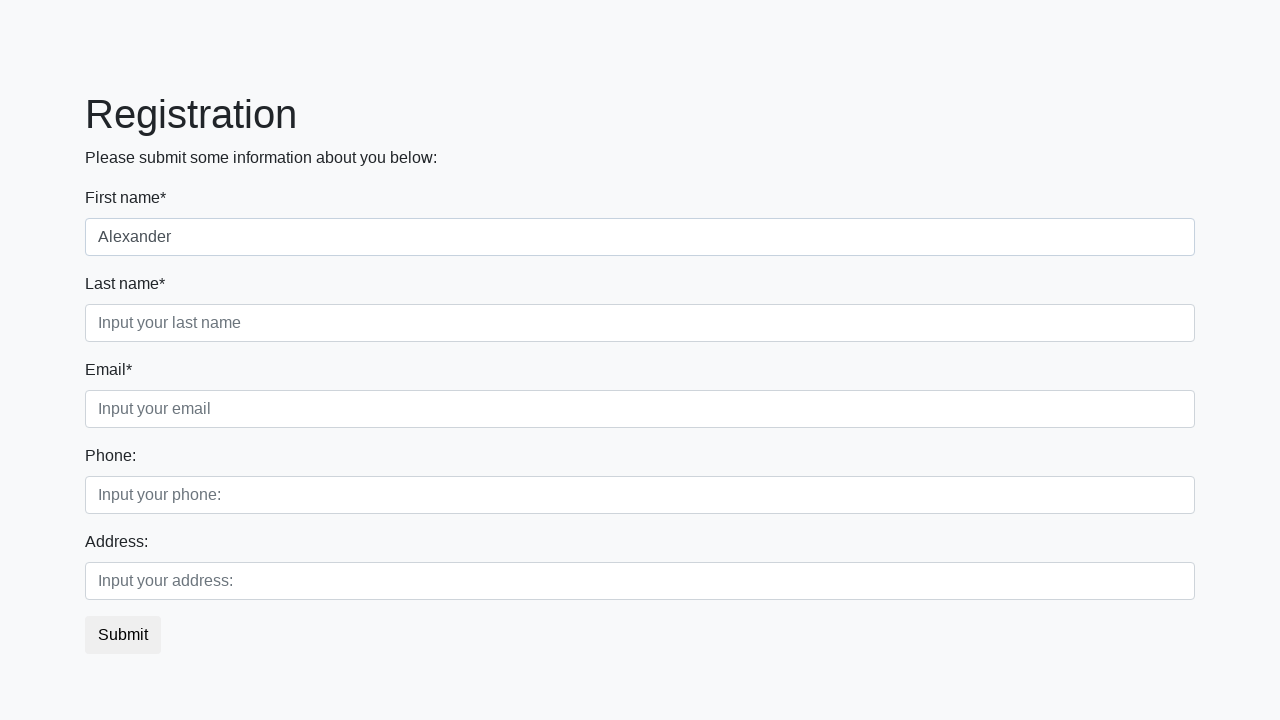

Filled last name field with 'Johnson' on input.form-control.second[required]
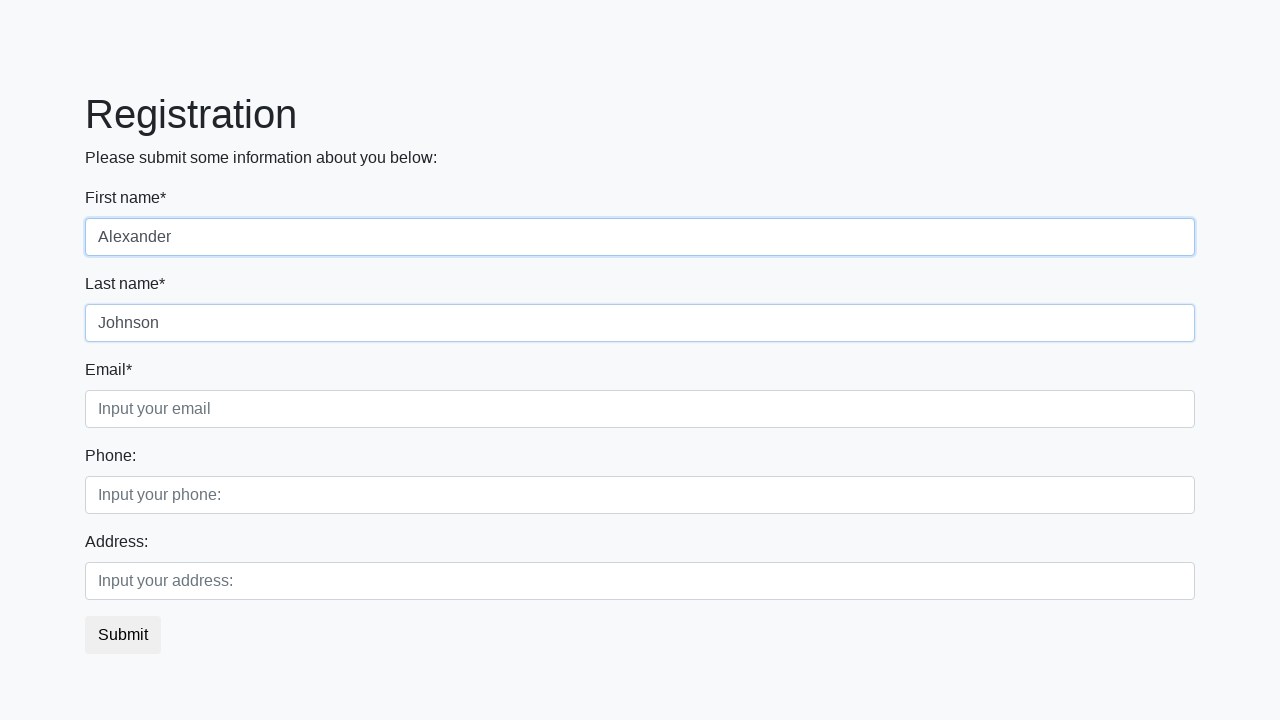

Filled email field with 'alex.johnson@testmail.com' on input.form-control.third[required]
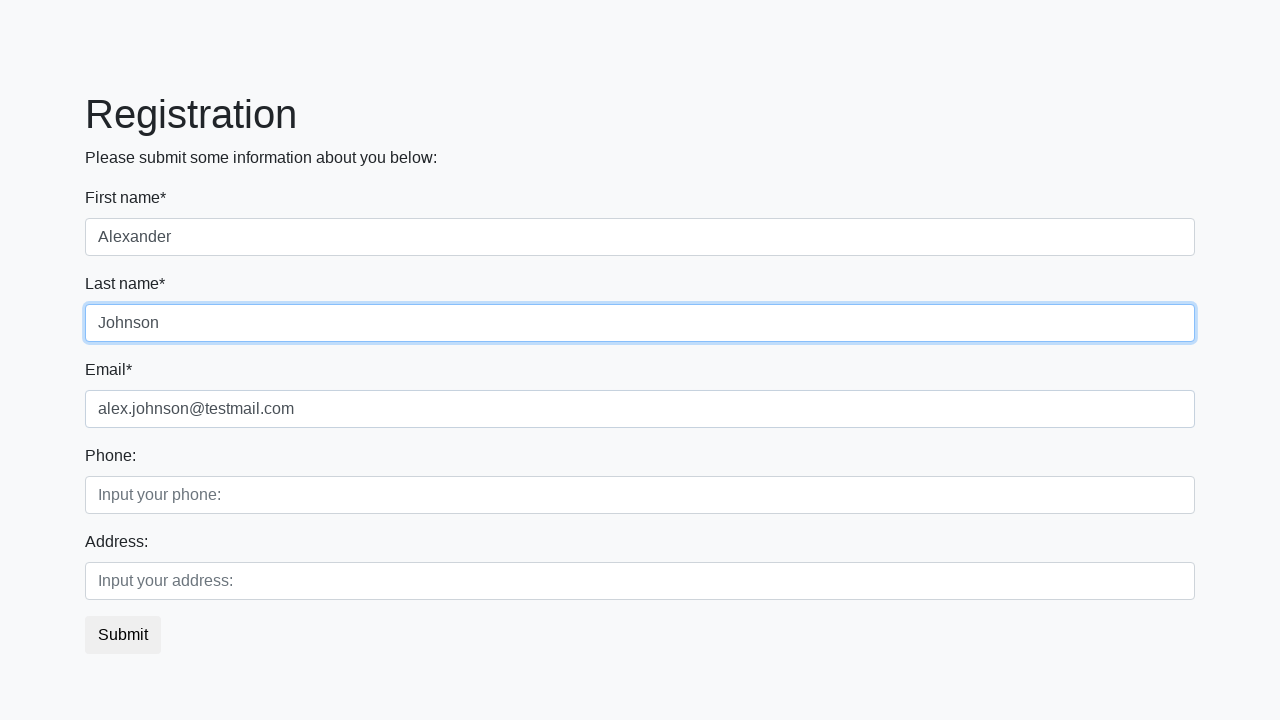

Clicked registration form submit button at (123, 635) on button.btn
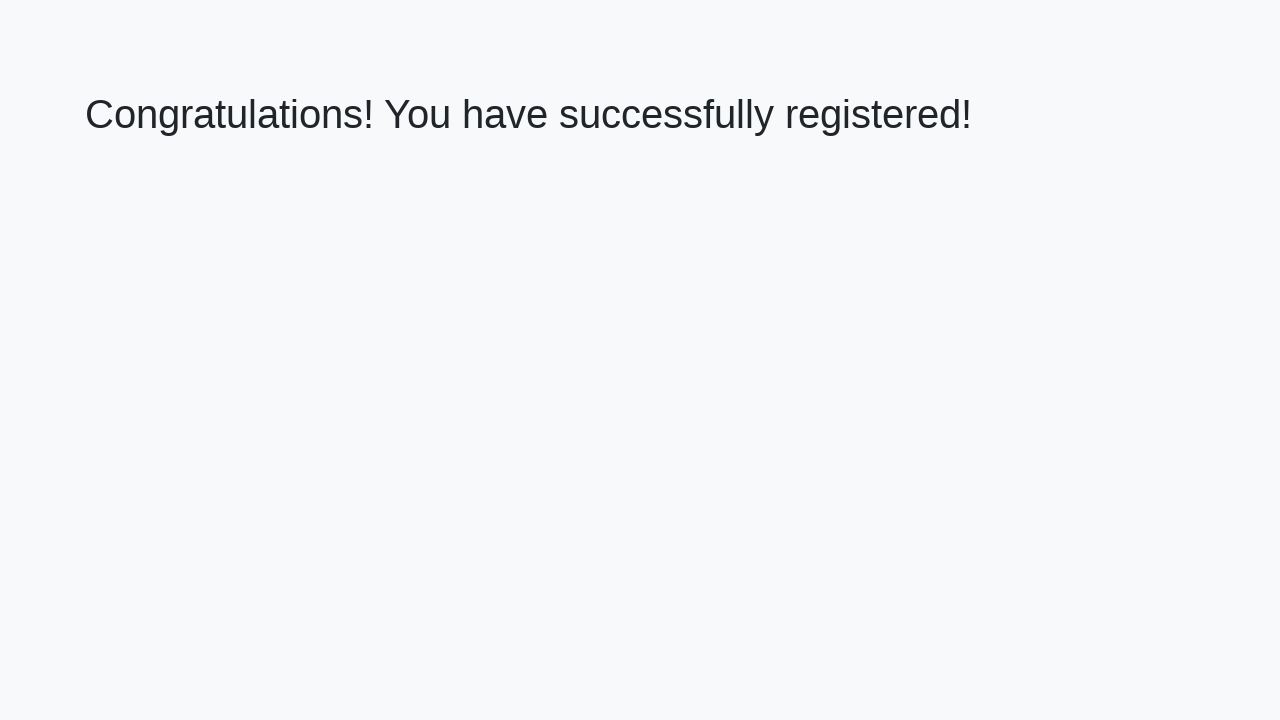

Congratulations message heading loaded
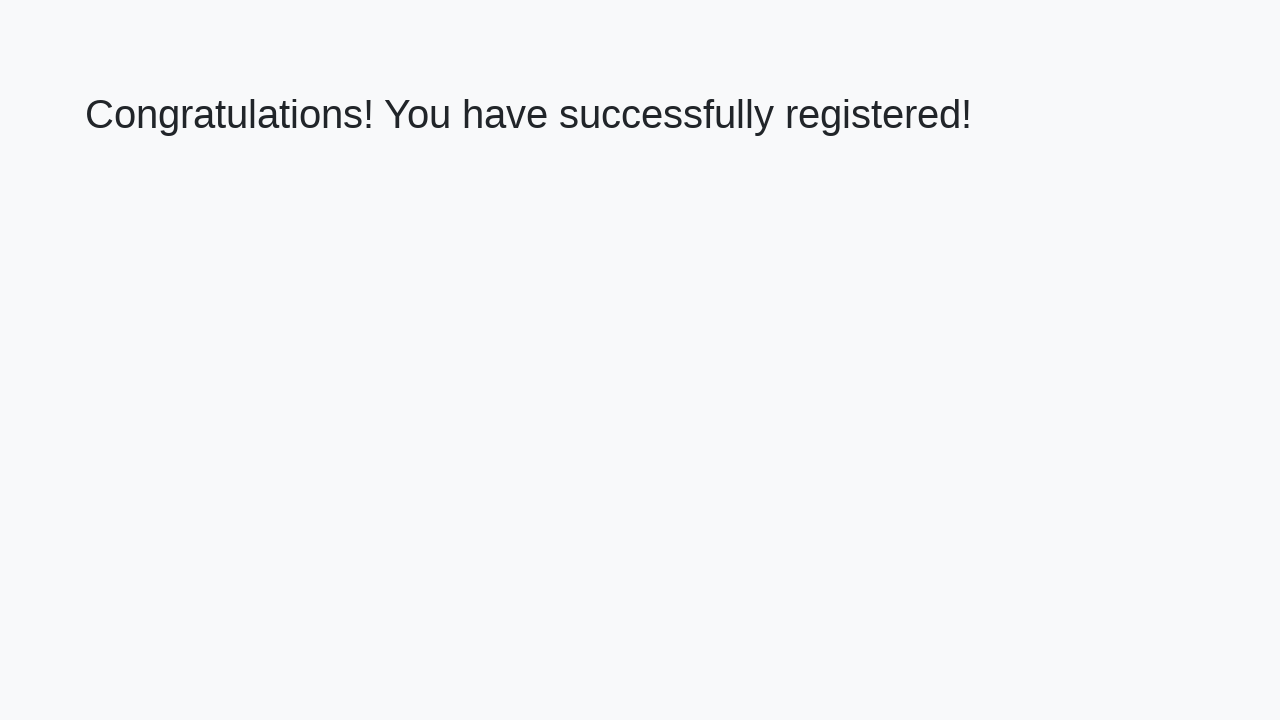

Retrieved congratulations message text
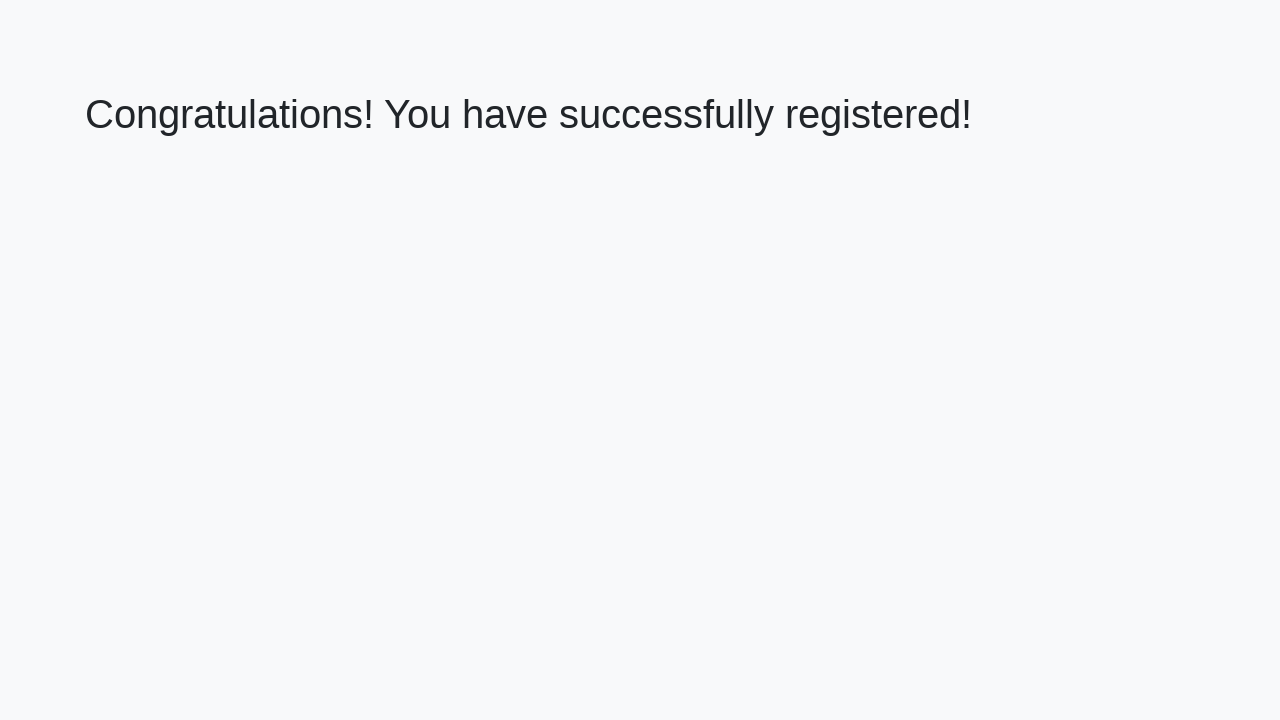

Verified successful registration with correct congratulations message
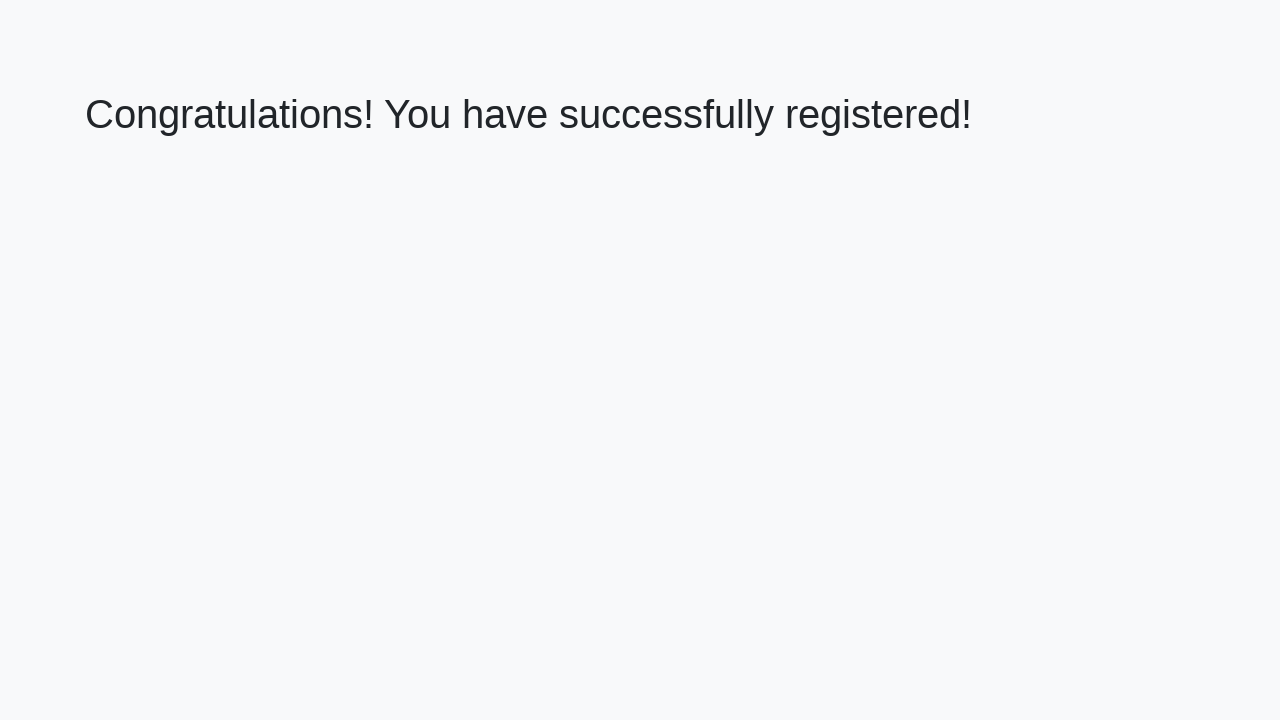

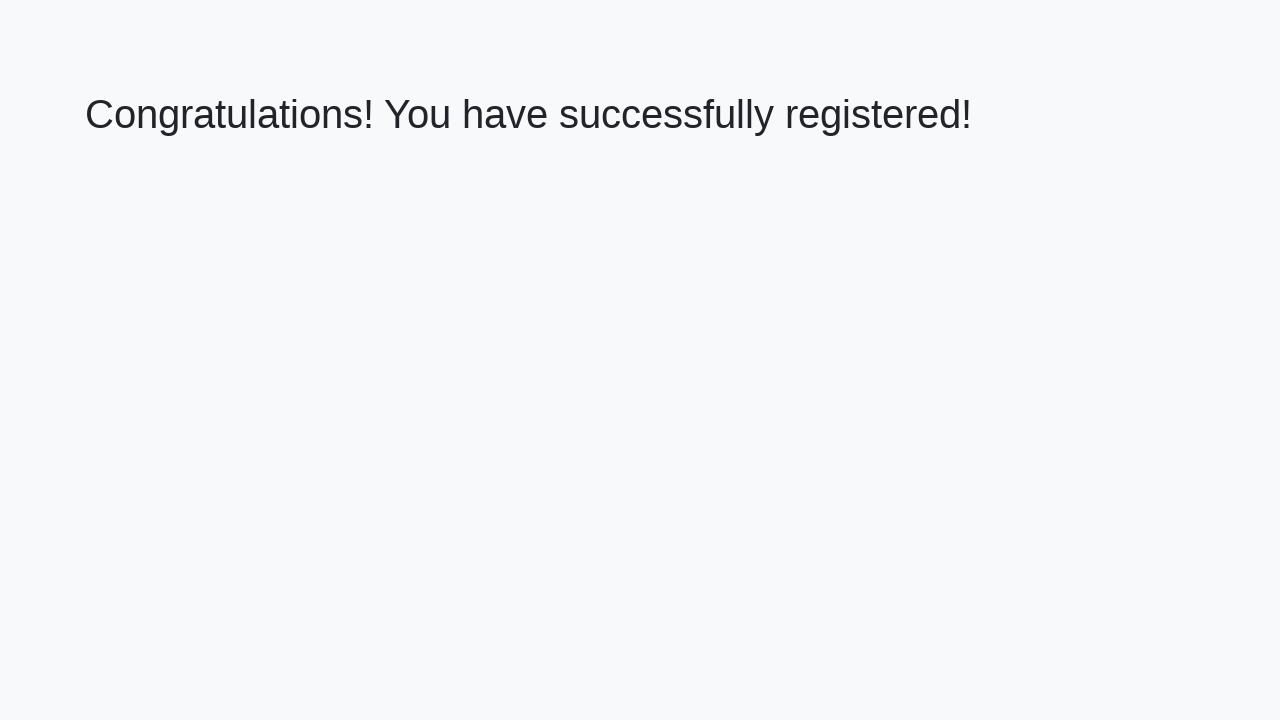